Tests YouTube search functionality by searching for "api testing by testers talk" and waiting for results to load.

Starting URL: https://www.youtube.com/

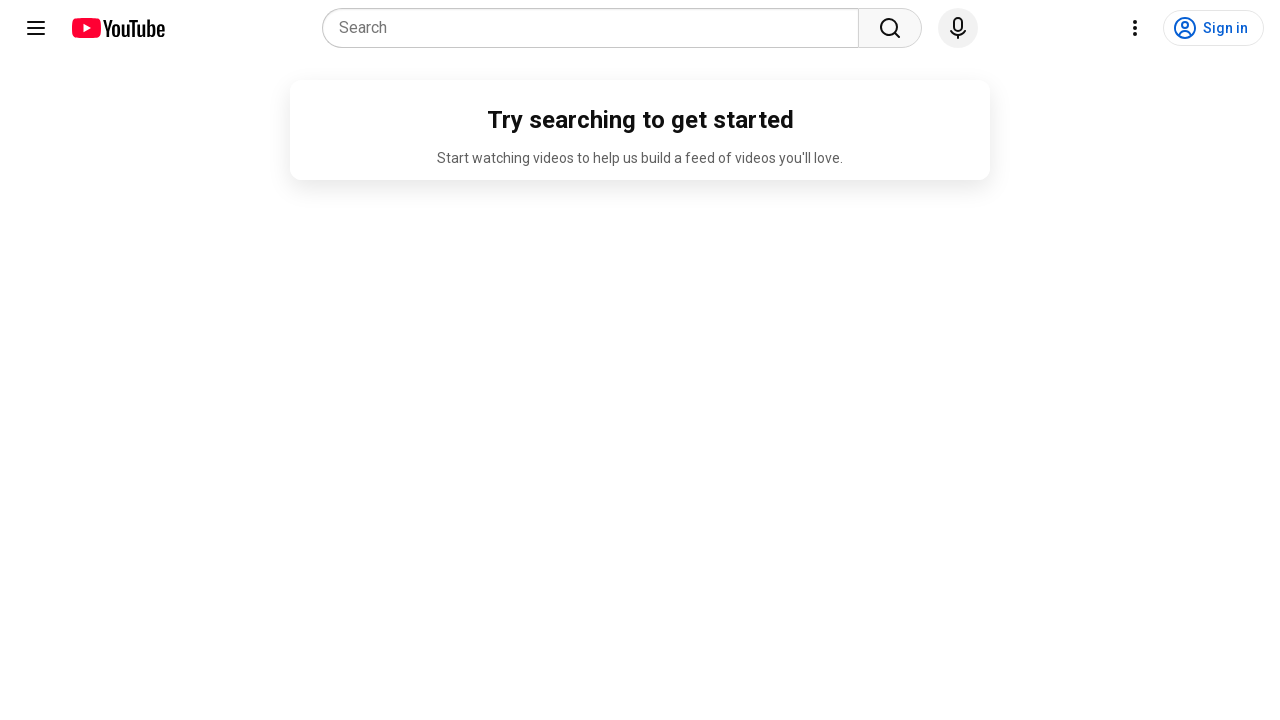

Clicked on search placeholder at (596, 28) on internal:attr=[placeholder="Search"i]
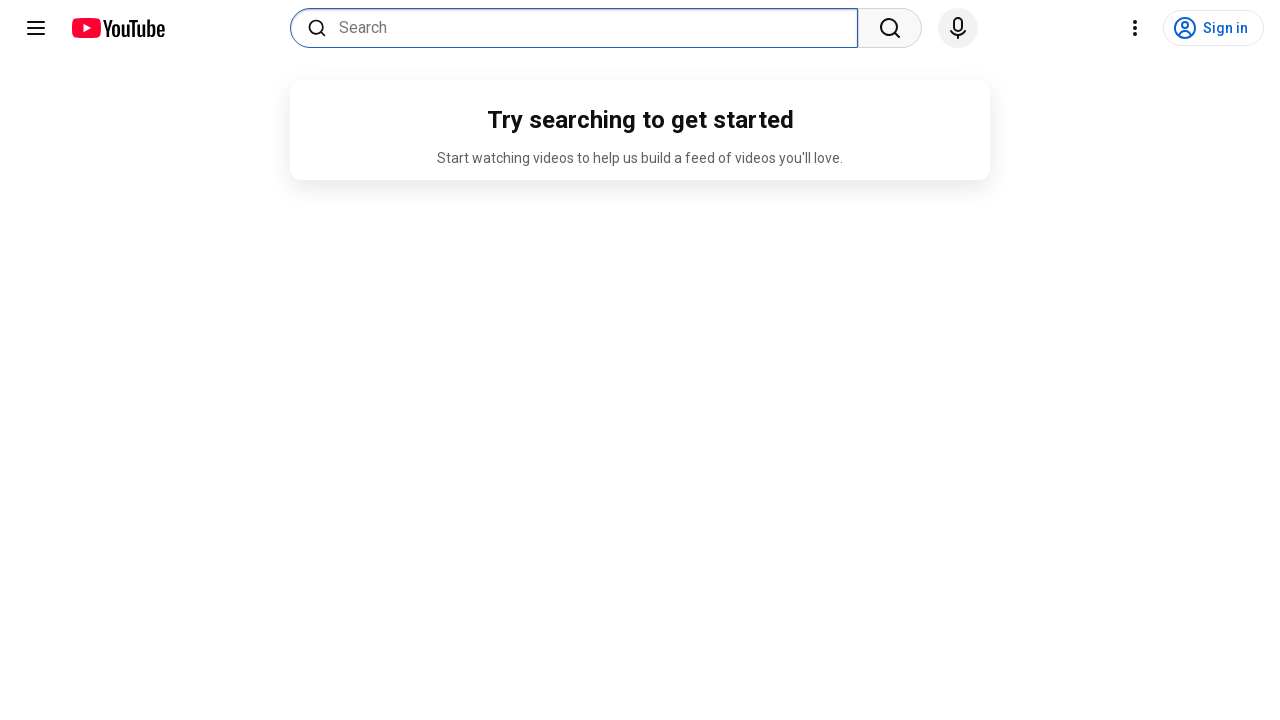

Filled search field with 'api testing by testers talk' on internal:attr=[placeholder="Search"i]
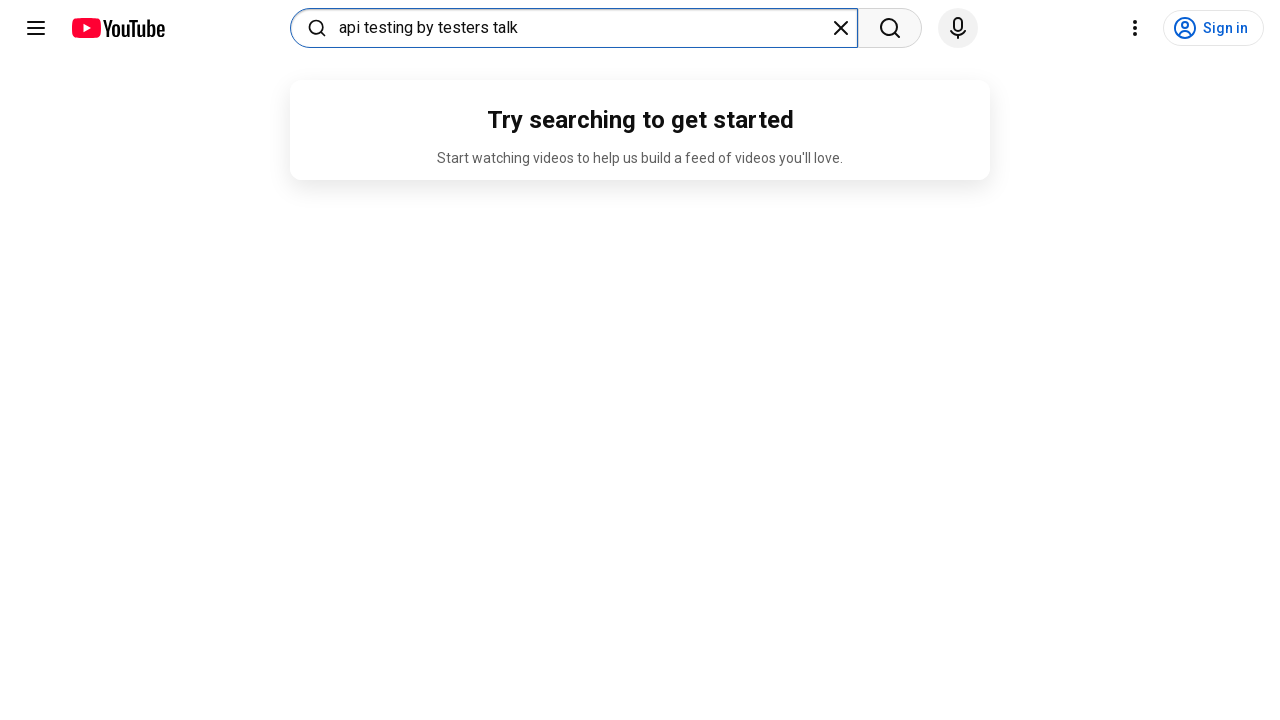

Clicked search button to perform YouTube search at (890, 28) on internal:role=button[name="Search"s]
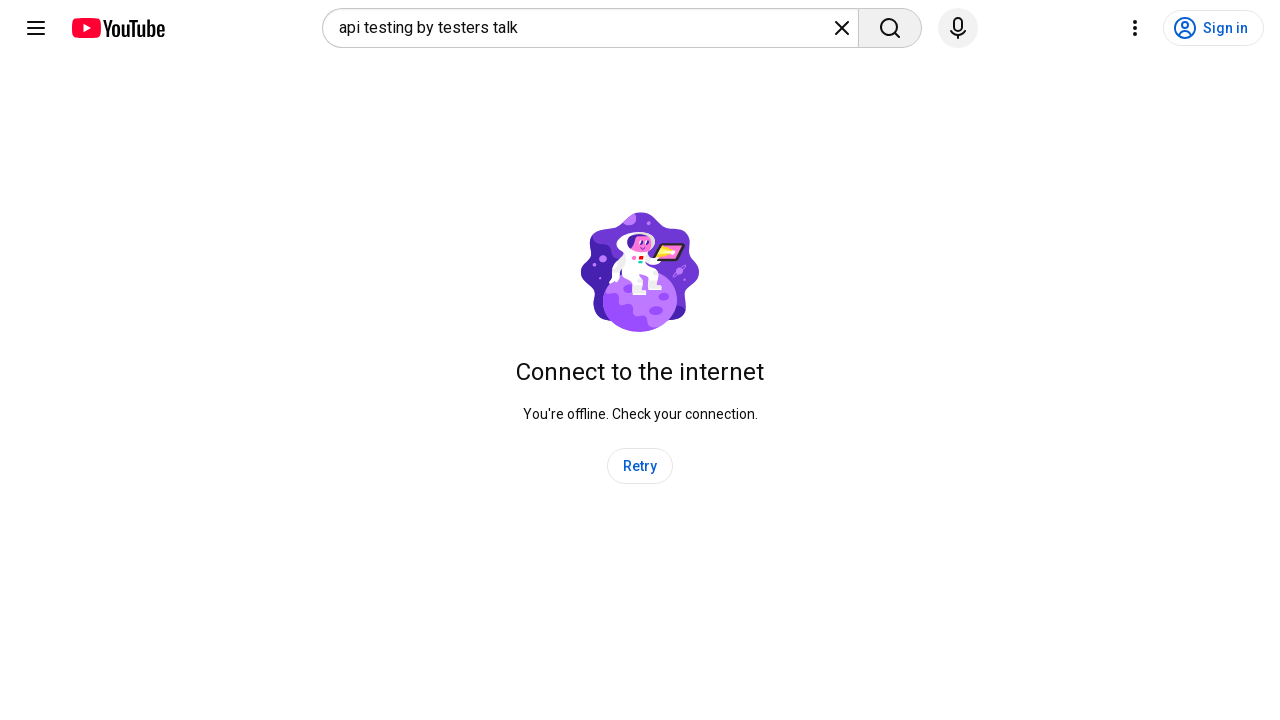

Waited 5 seconds for search results to load
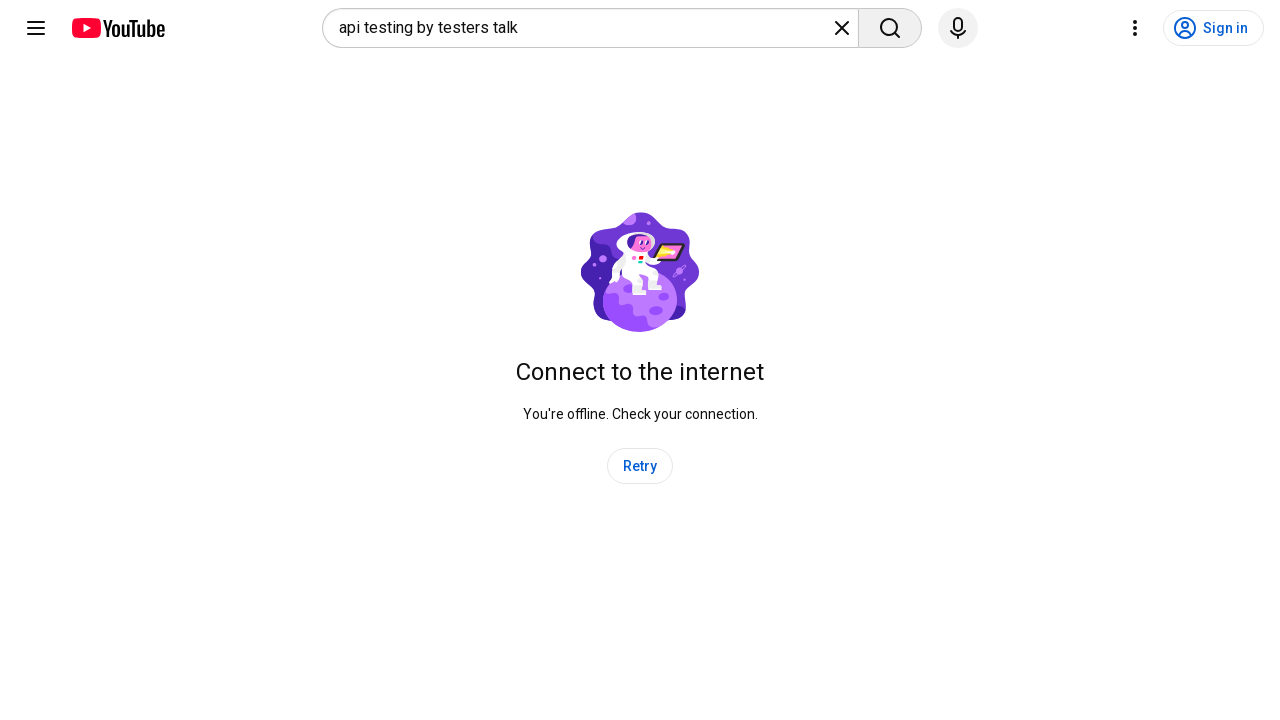

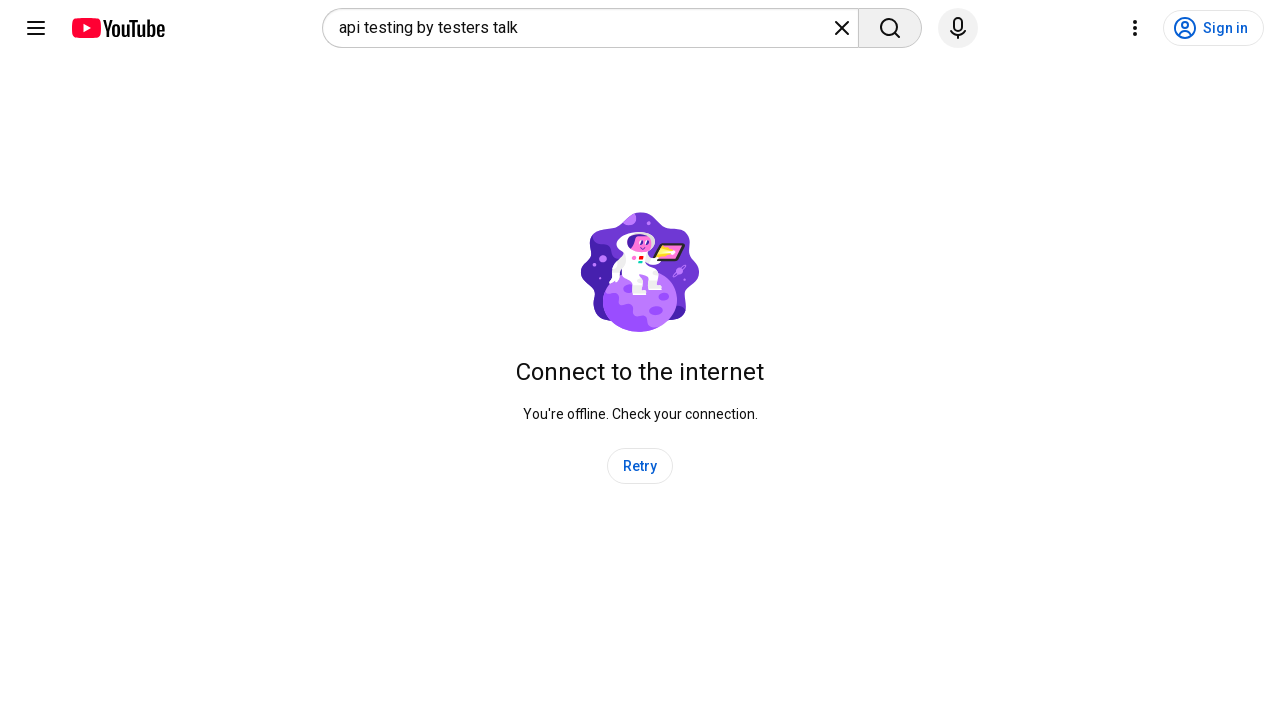